Navigates to the Robot Reboot puzzle game, waits for the game to load, identifies the game elements (robots, goal), and interacts with a robot by clicking on it to show movement options.

Starting URL: http://www.robotreboot.com/classic

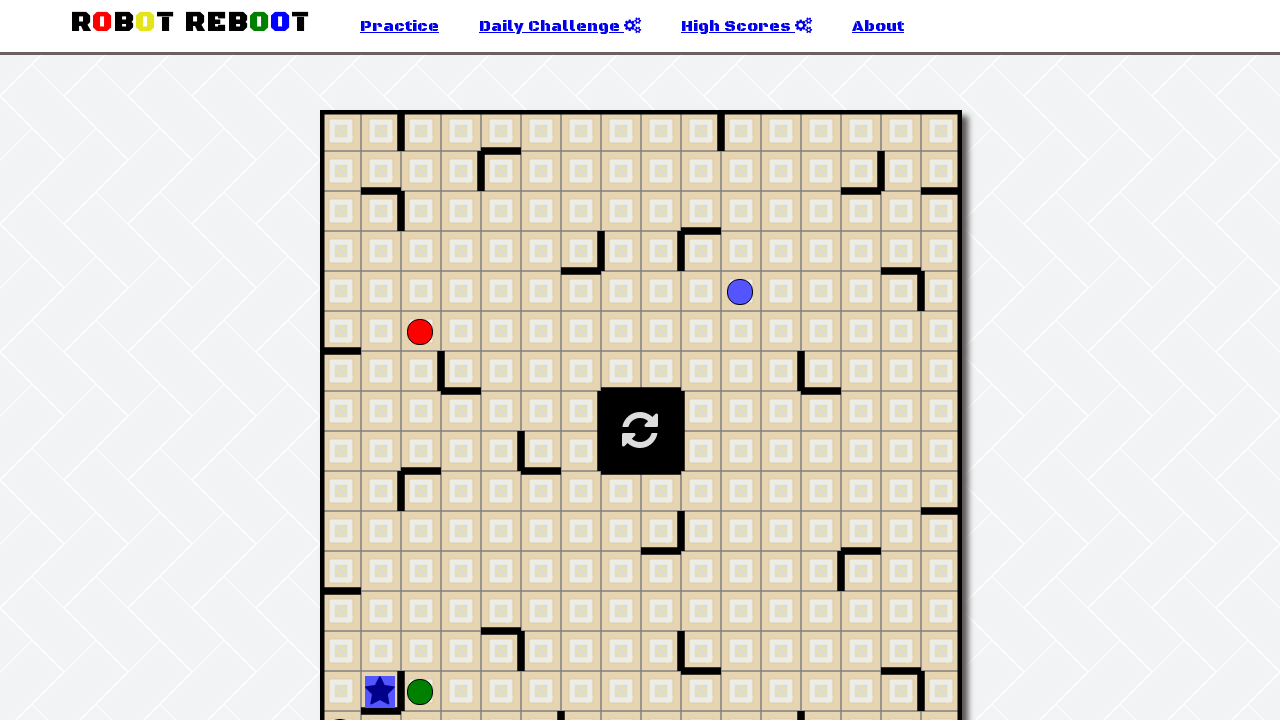

Navigated to Robot Reboot puzzle game
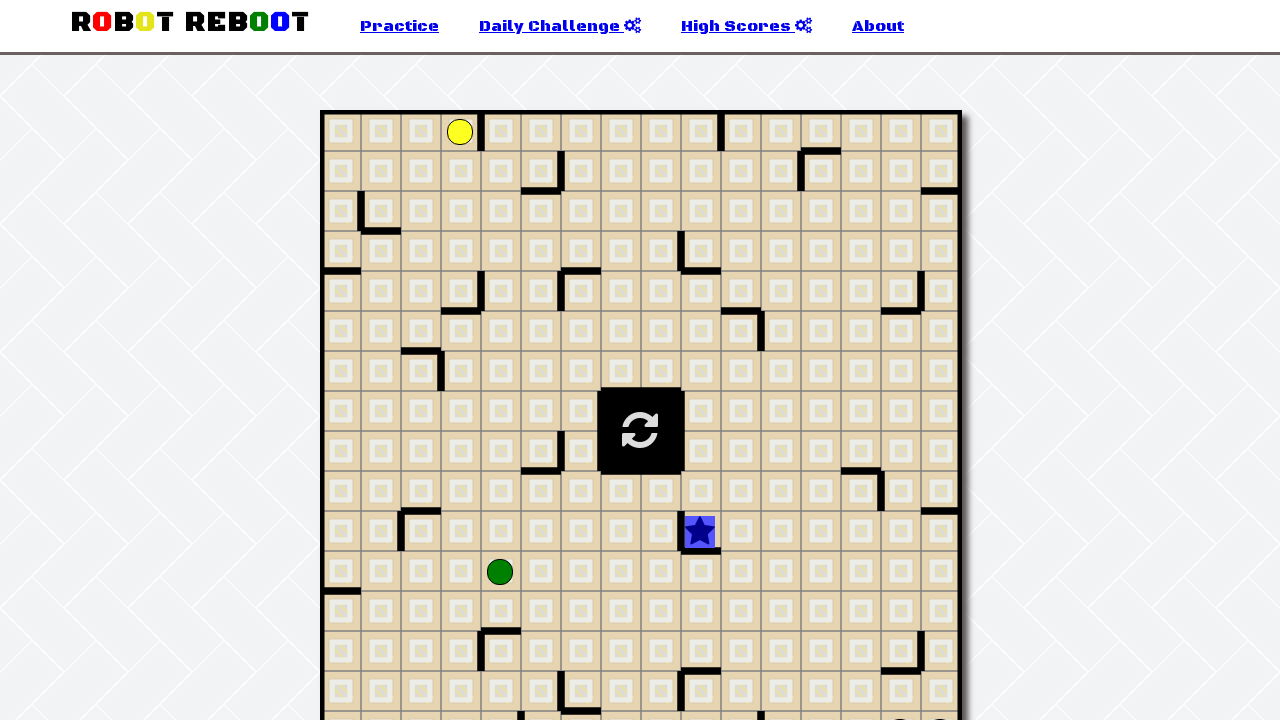

Game canvas loaded
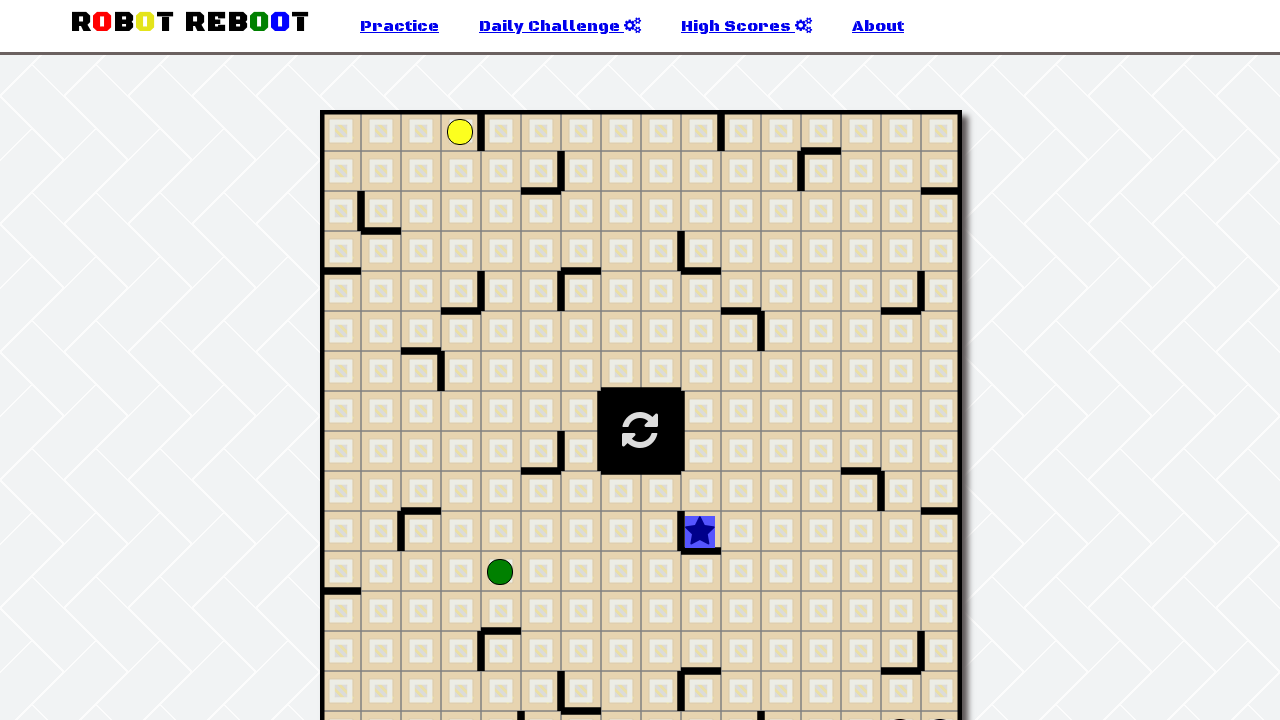

Robot containers appeared on game board
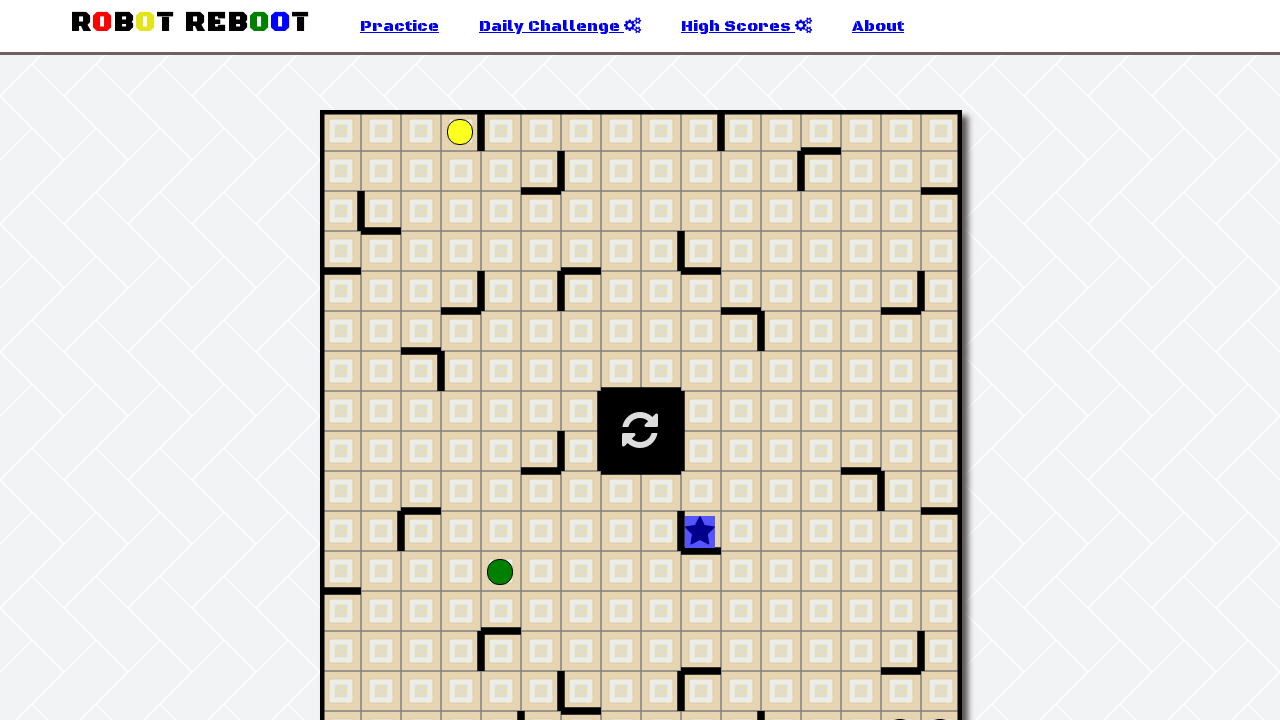

Game fully initialized after waiting 2 seconds
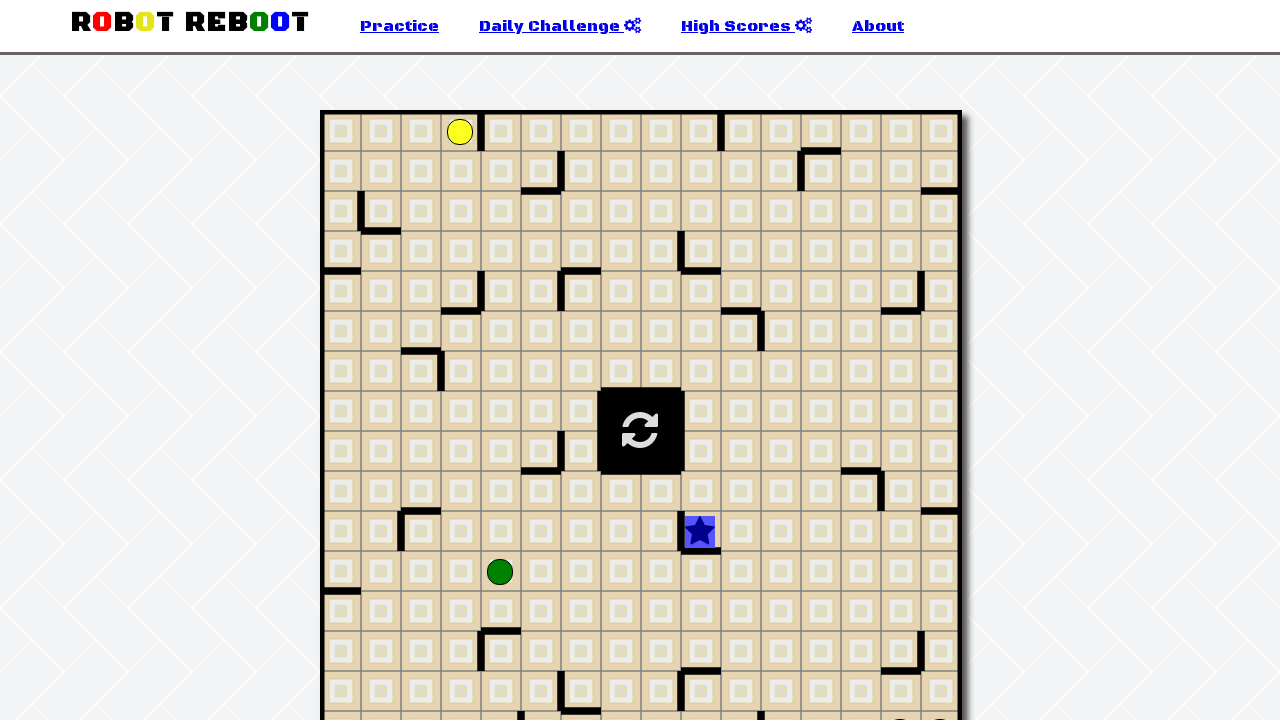

Clicked on first robot to select it at (489, 569) on .robot-container >> nth=0
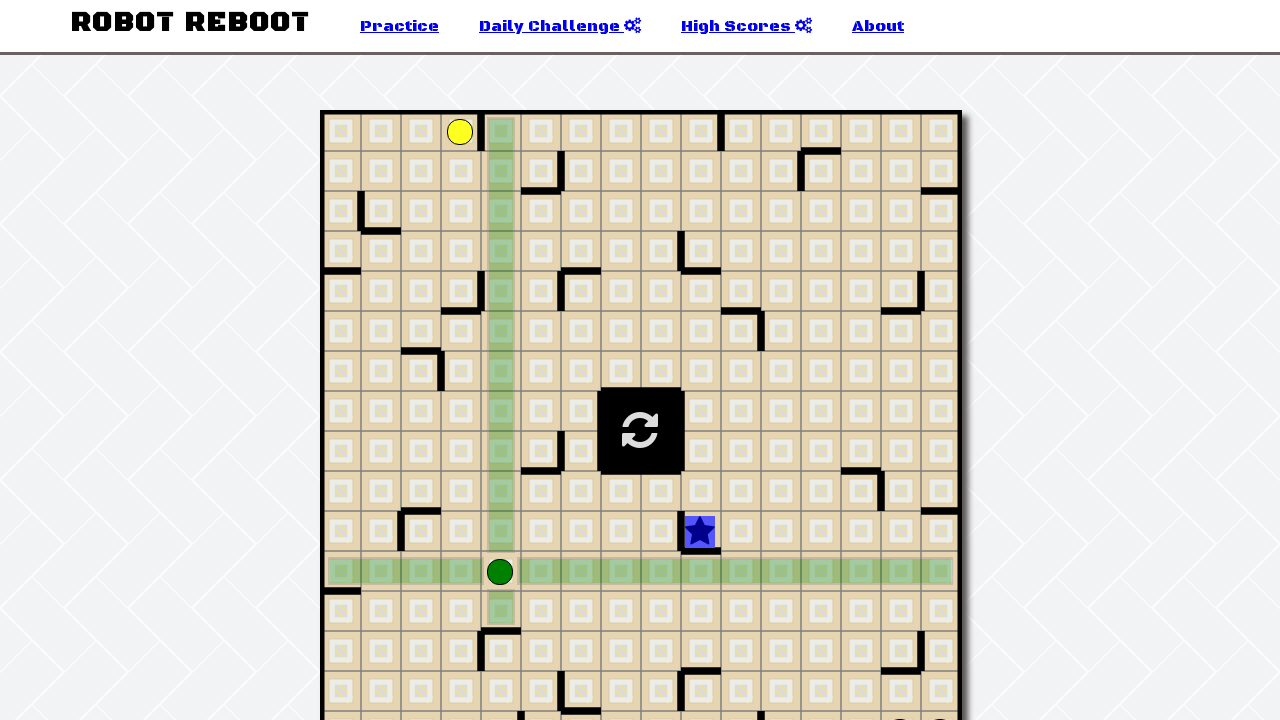

Movement arrow options appeared after selecting robot
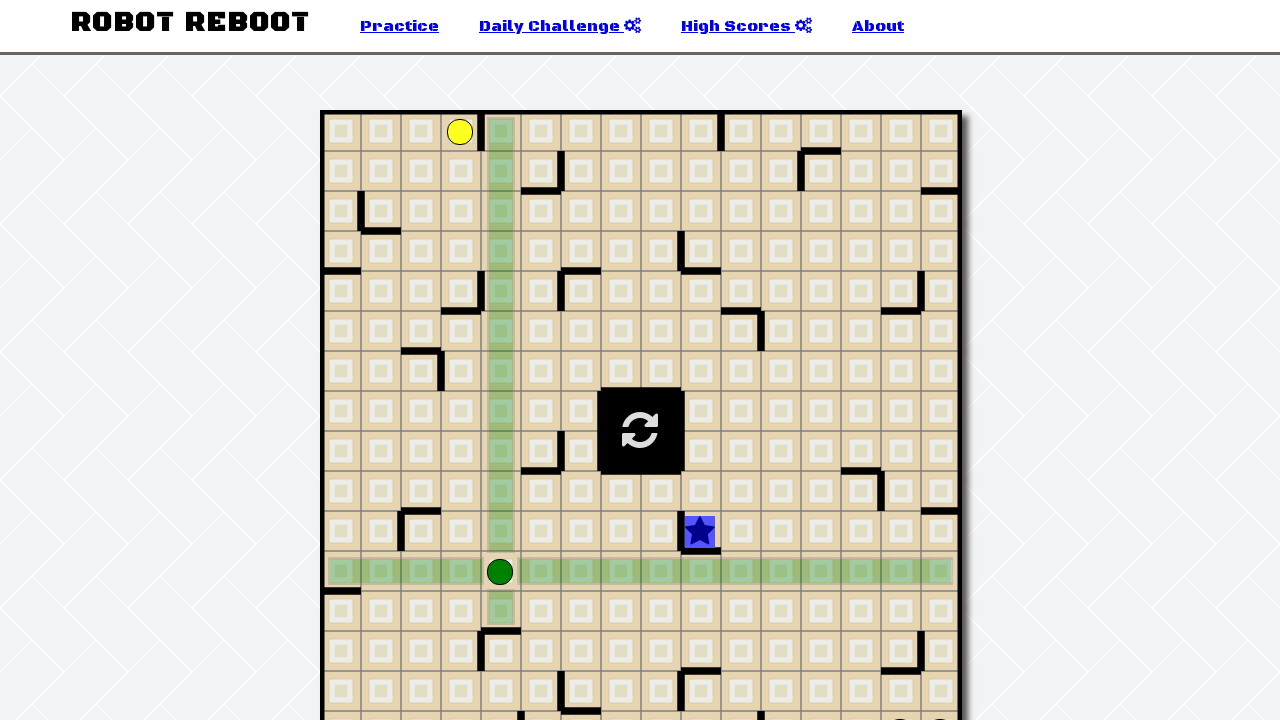

Clicked on first available movement arrow to move robot at (501, 335) on .arrow >> nth=0
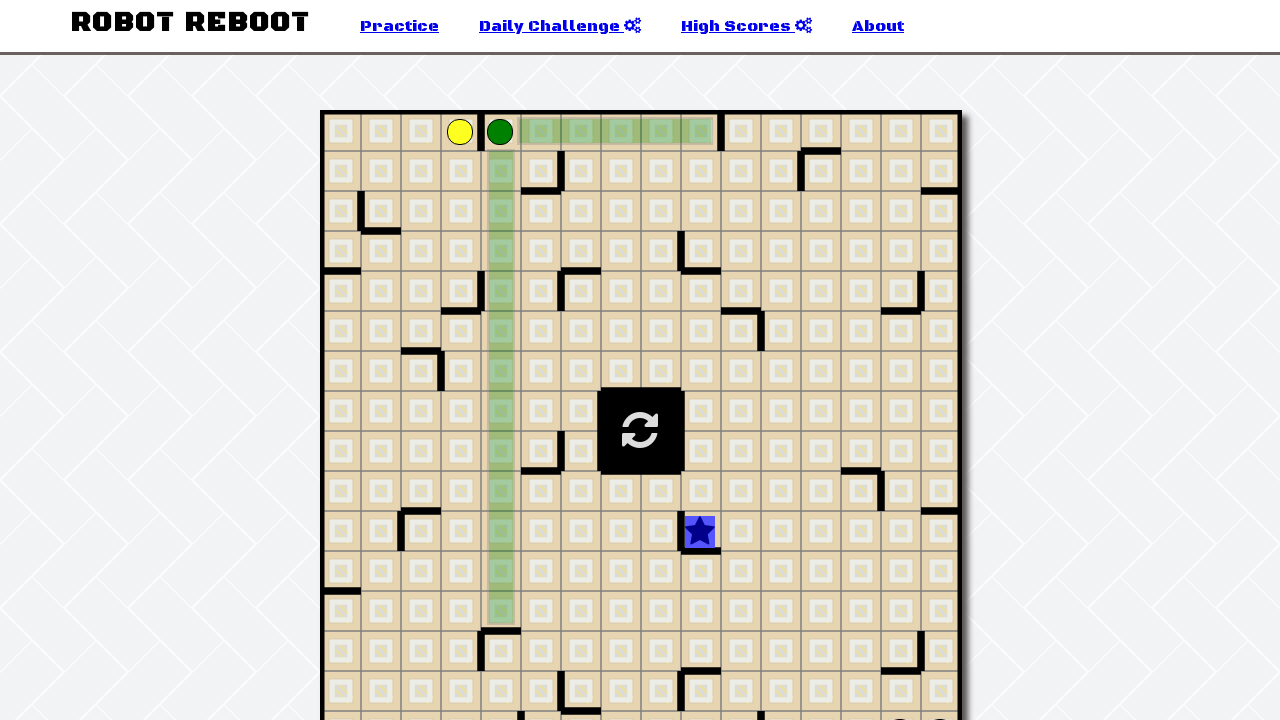

Waited 1 second to observe robot movement result
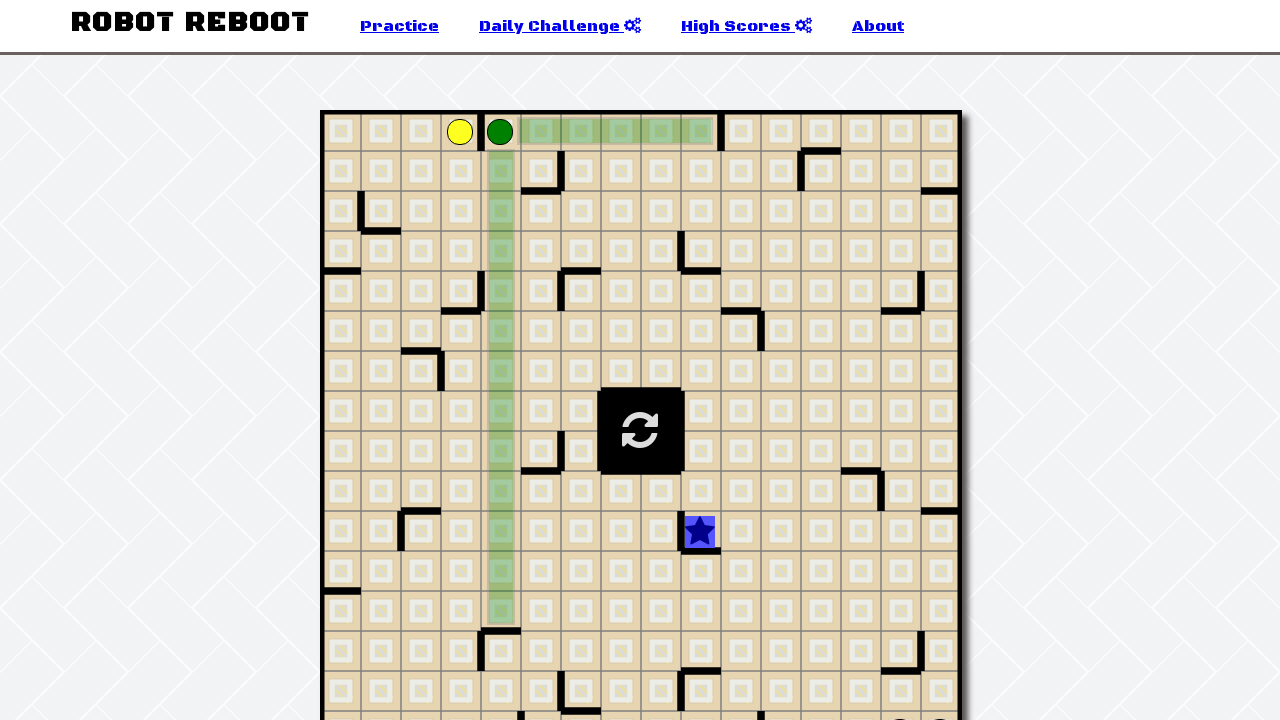

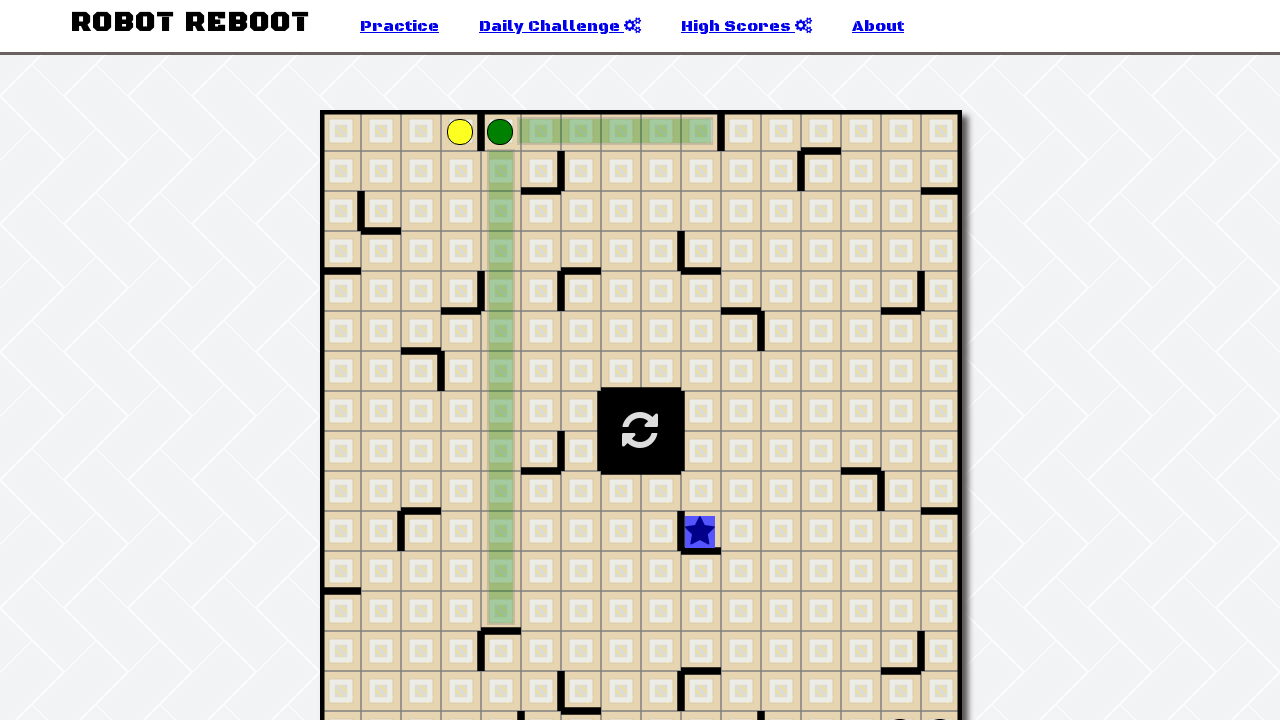